Tests multi-select dropdown functionality by selecting multiple options using keyboard navigation

Starting URL: https://testautomationpractice.blogspot.com/

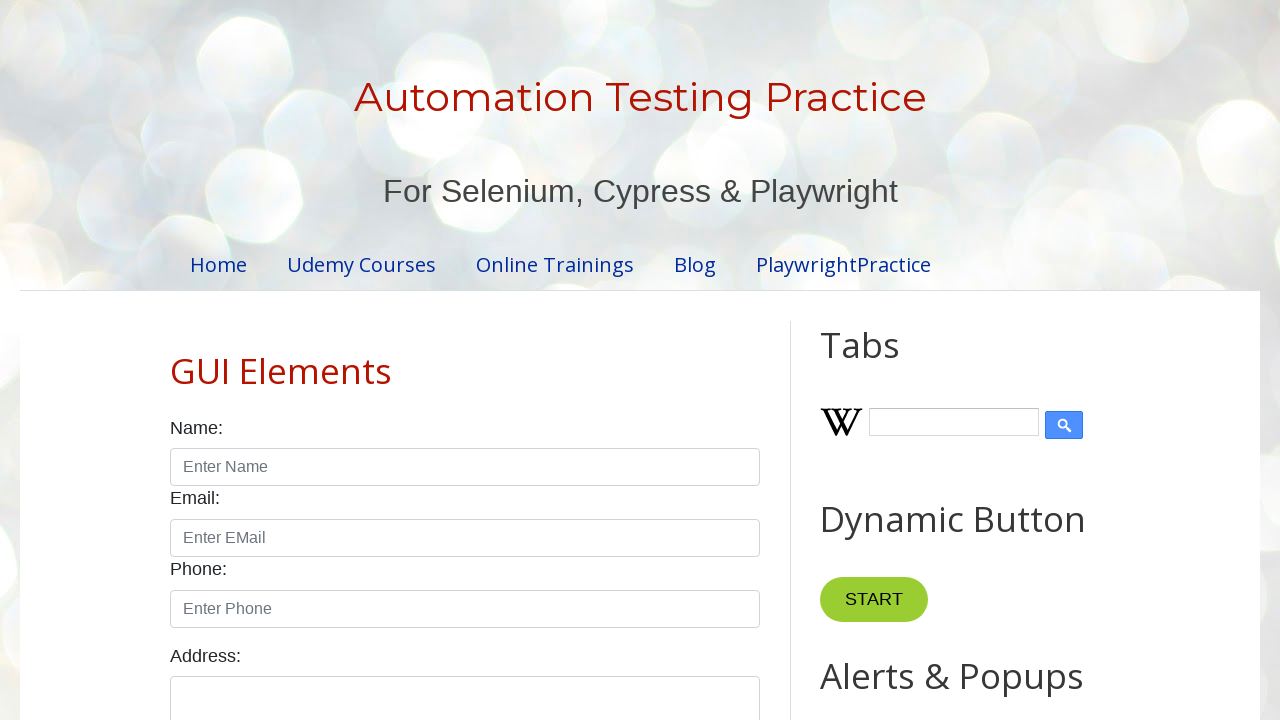

Clicked on the red option to focus the dropdown at (465, 361) on xpath=//option[@value='red']
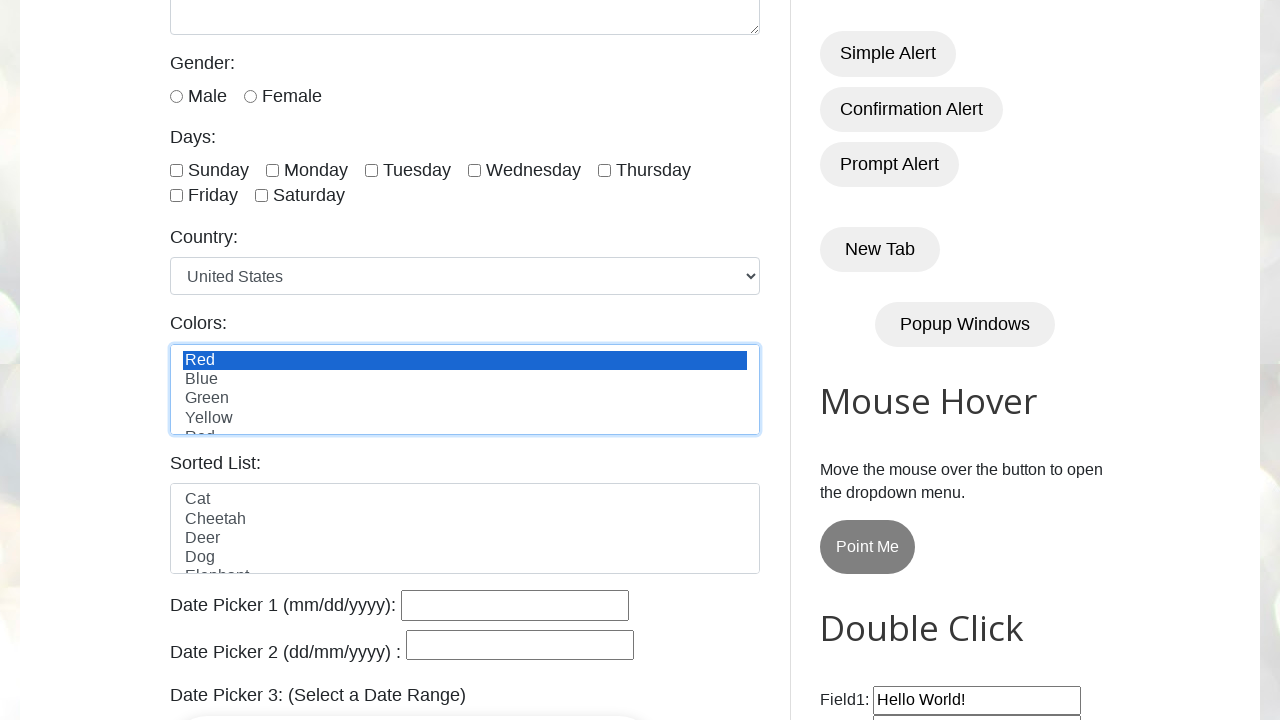

Held down Control key for multi-select
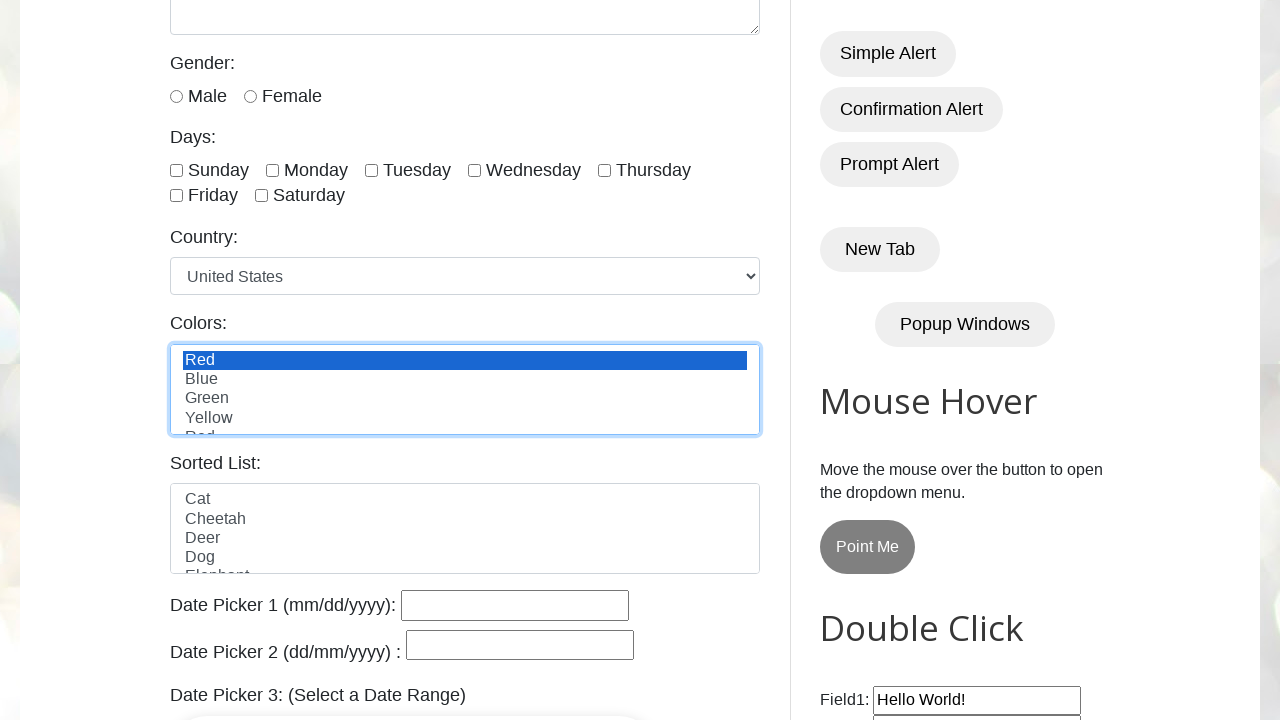

Pressed ArrowDown to navigate to next option
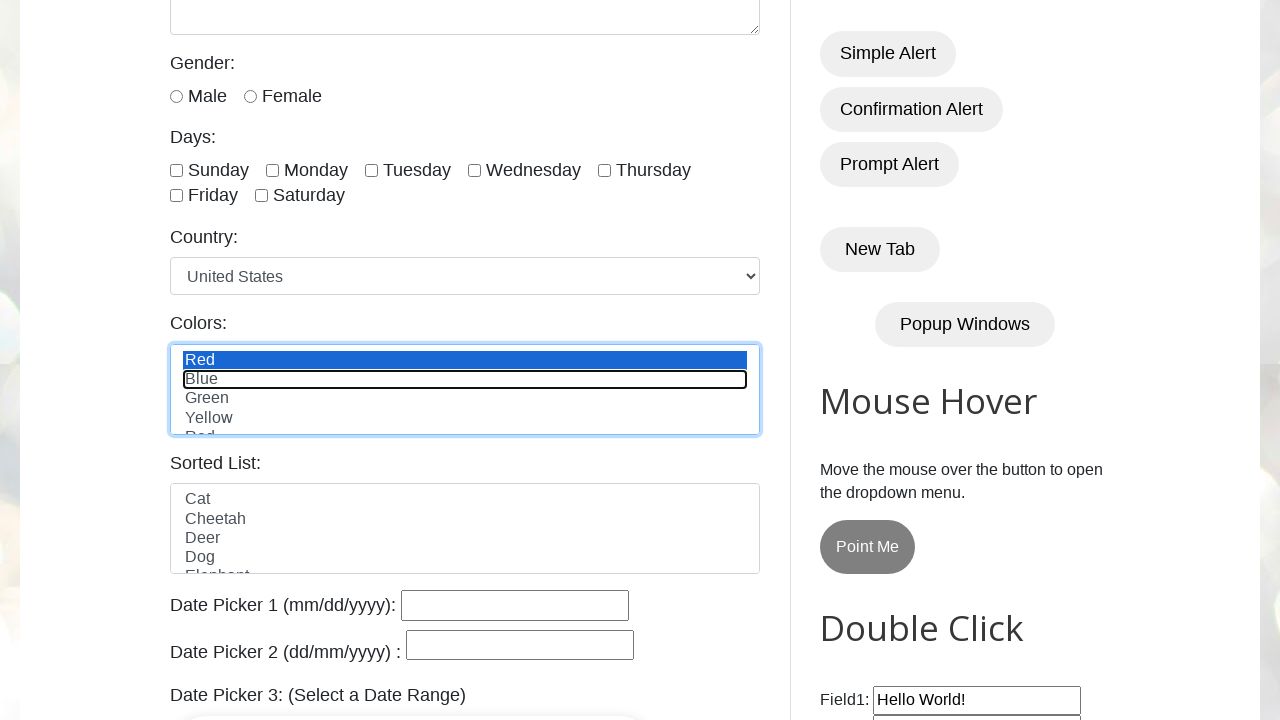

Pressed Space to select the current option
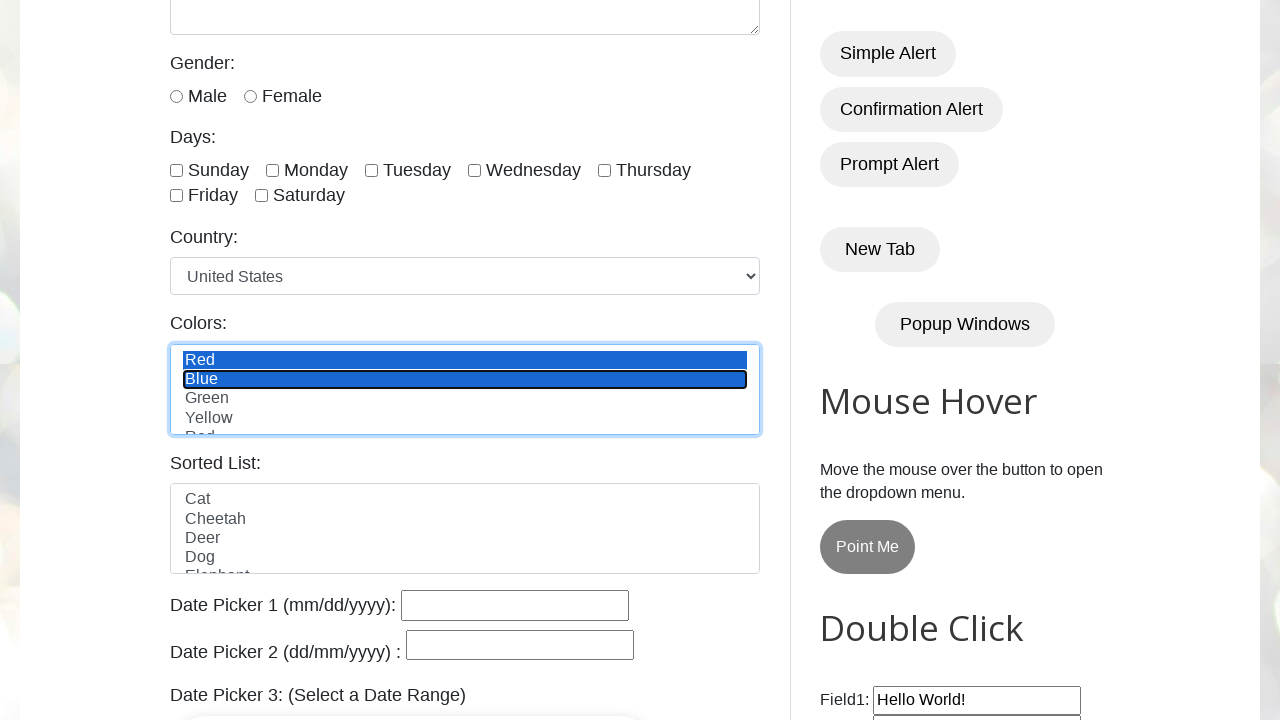

Pressed ArrowDown to navigate to next option
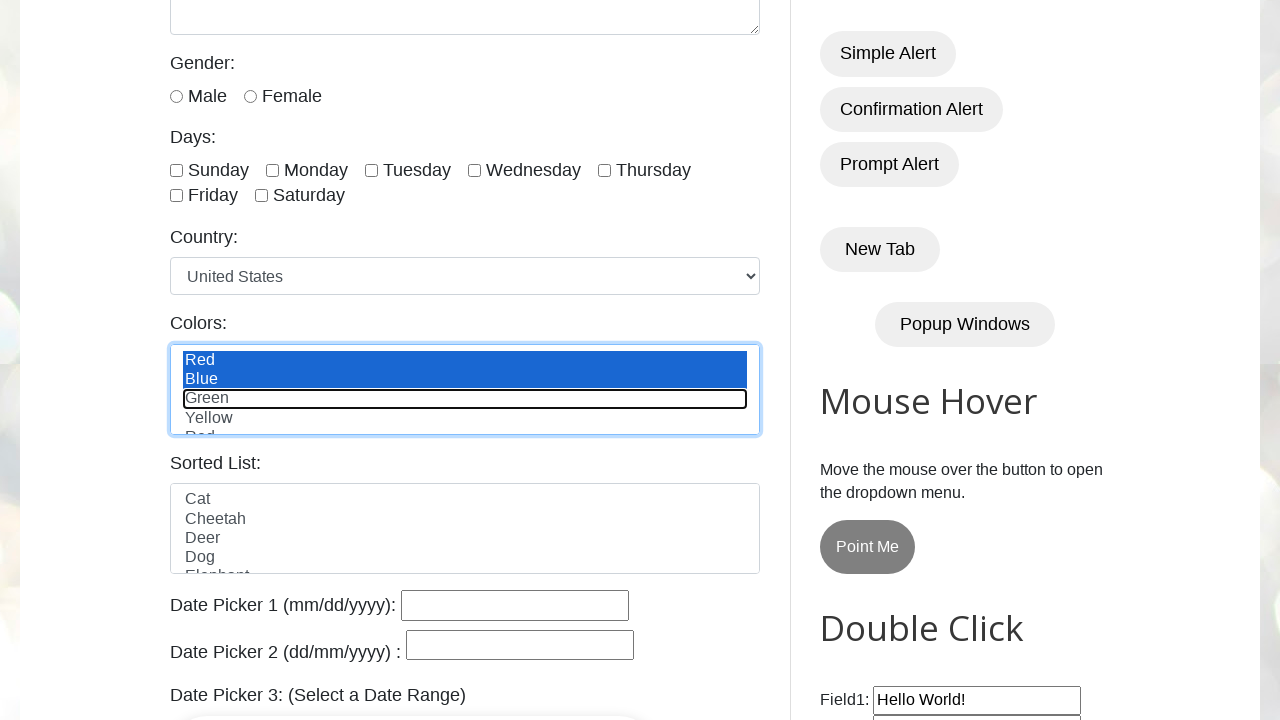

Pressed Space to select the current option
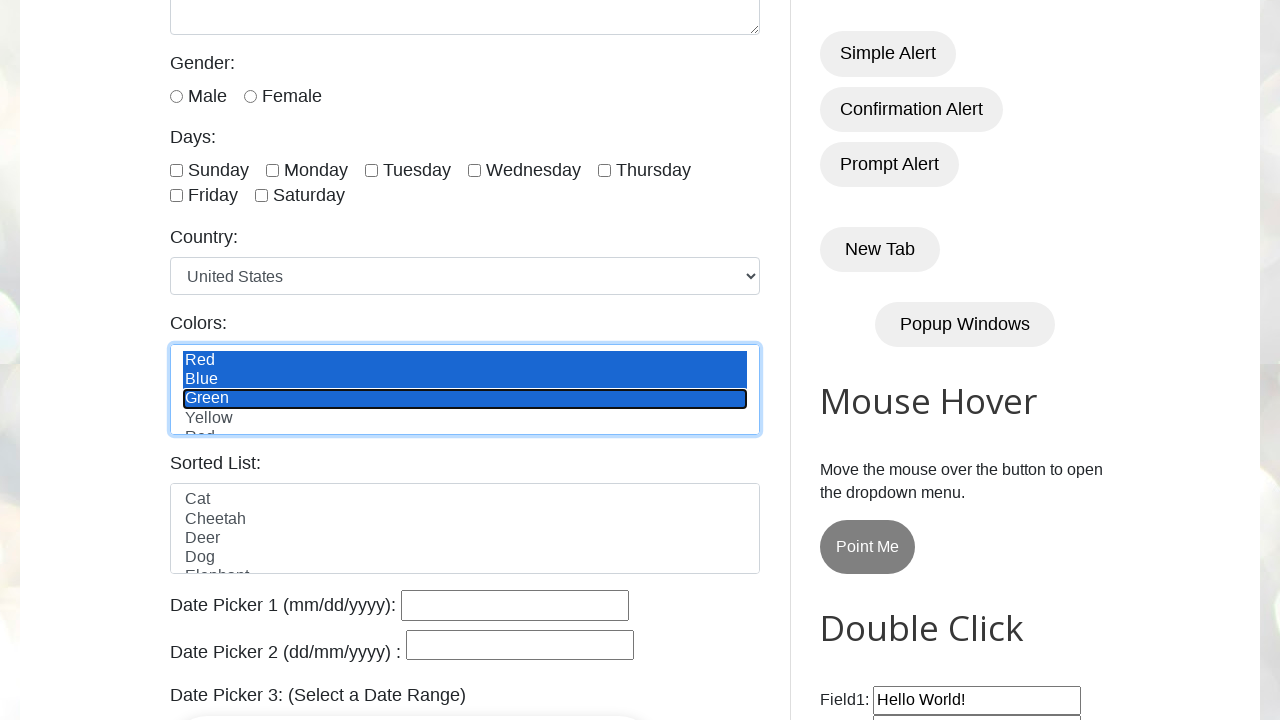

Pressed ArrowDown to navigate to next option
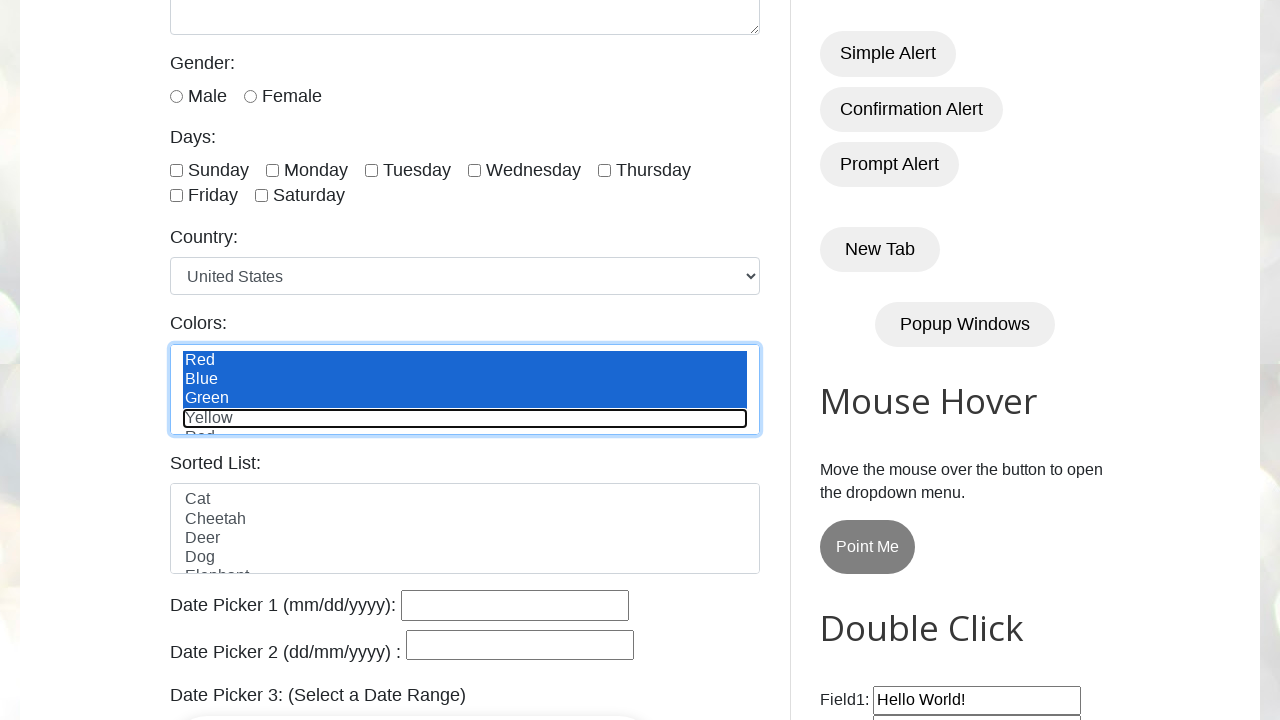

Pressed Space to select the current option
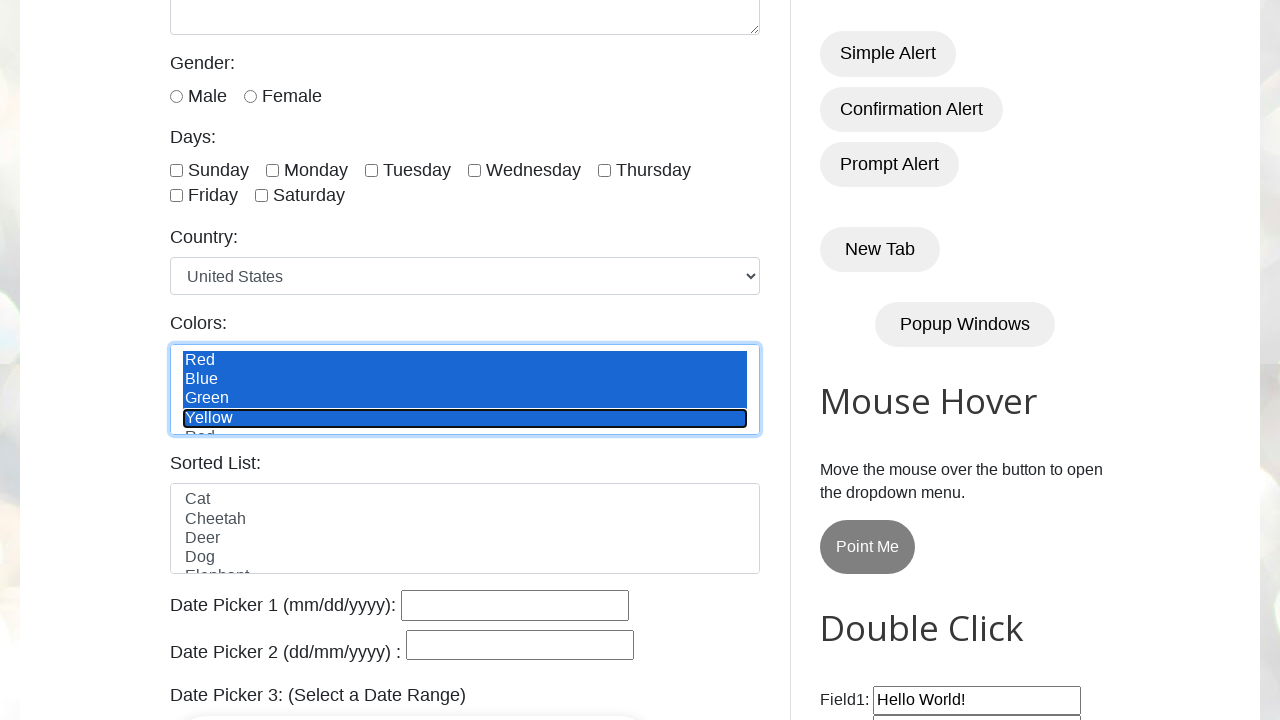

Pressed ArrowDown to navigate to next option
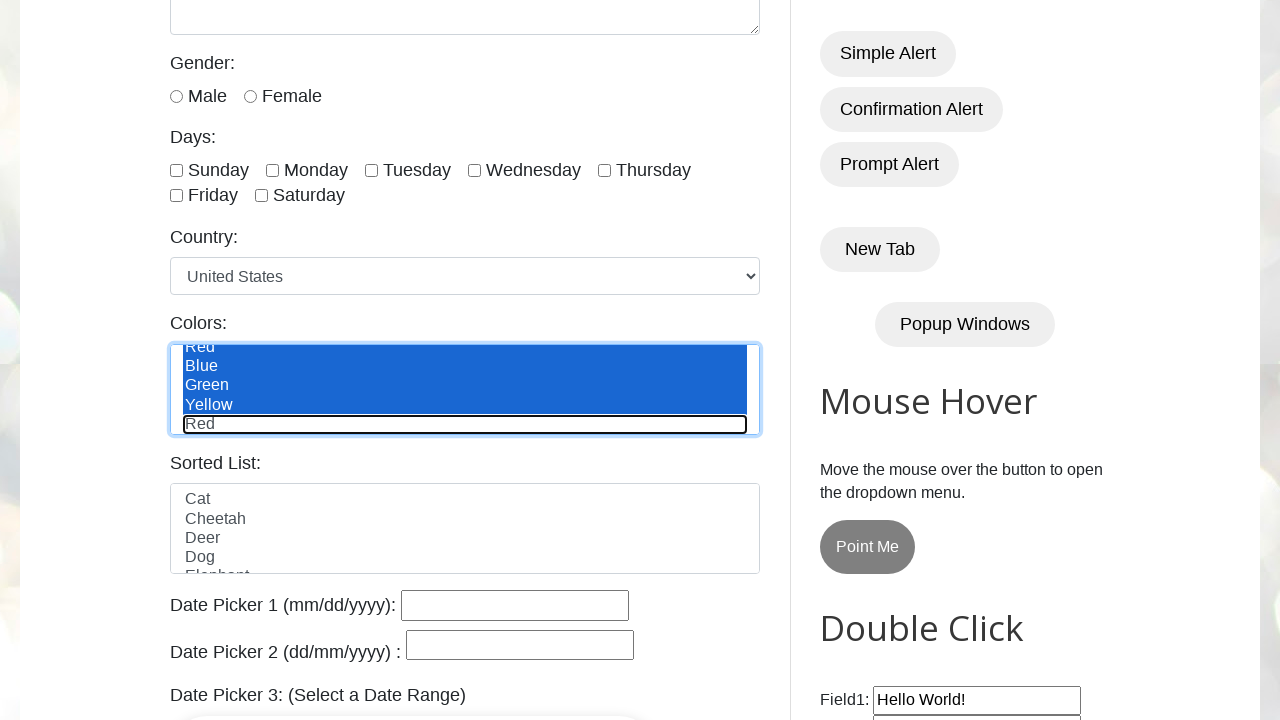

Pressed Space to select the current option
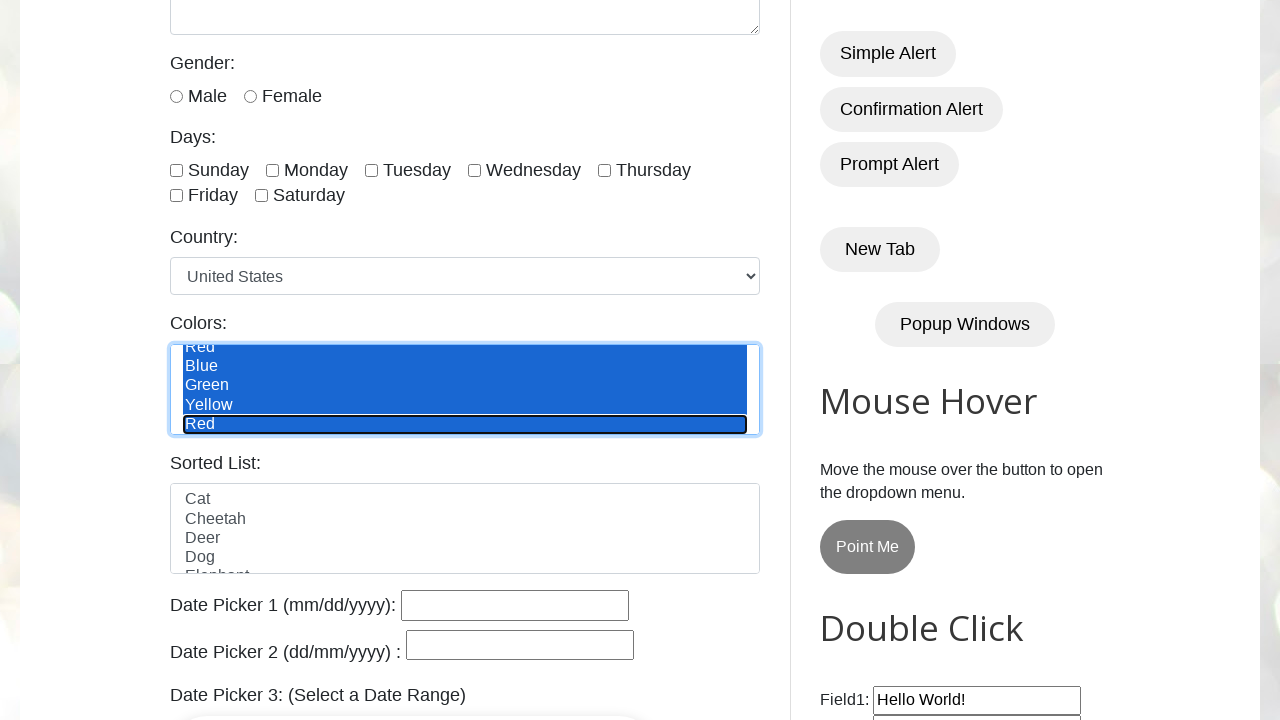

Released Control key after multi-select
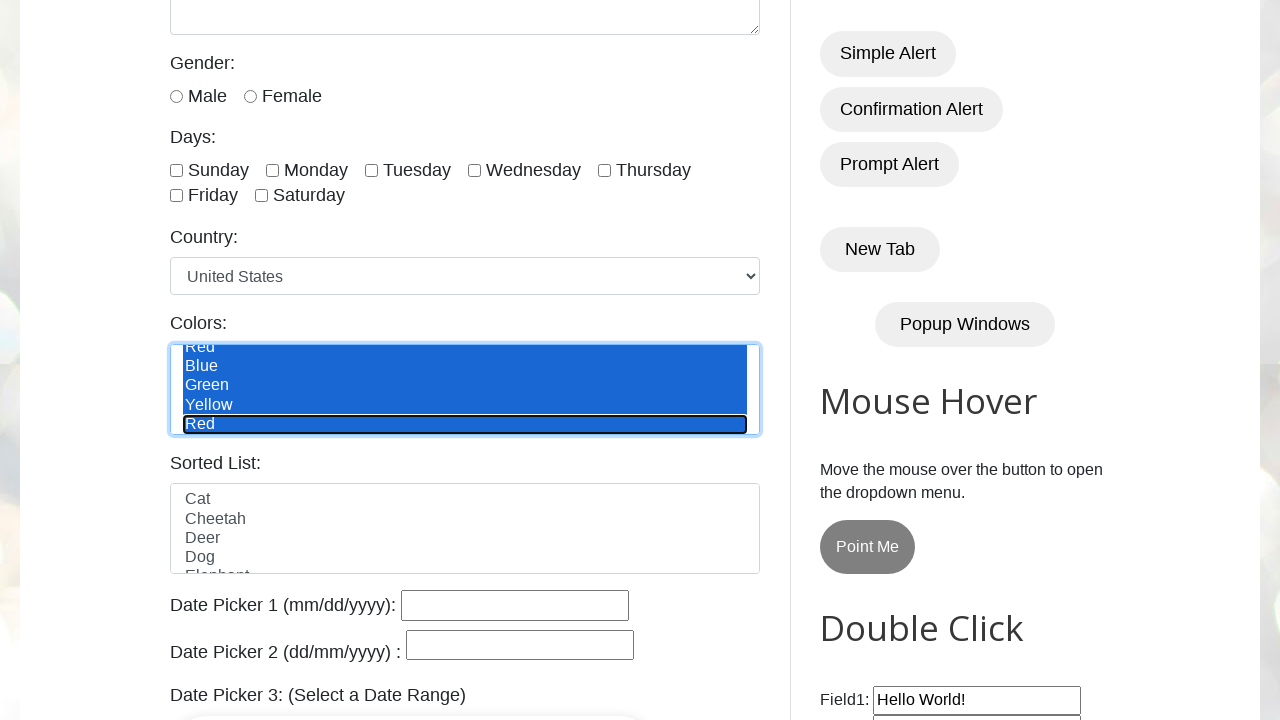

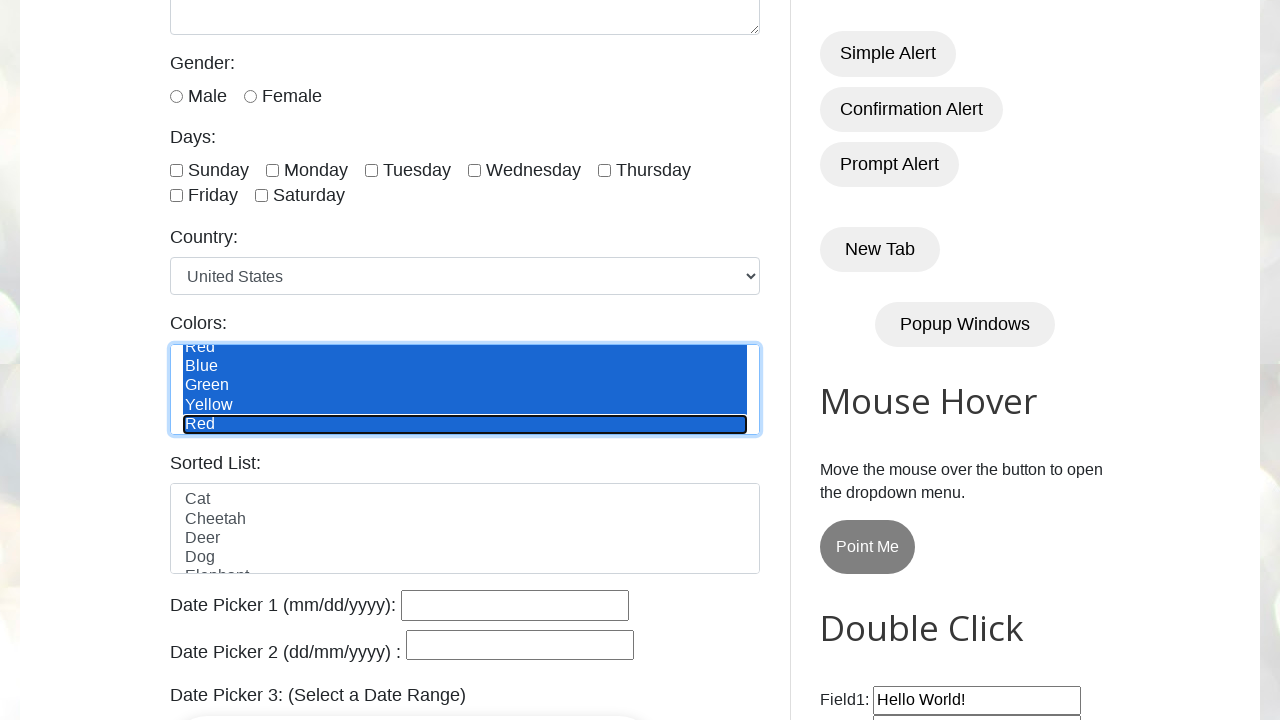